Navigates to a practice login page and verifies that a text element with specific content is present on the page

Starting URL: https://rahulshettyacademy.com/loginpagePractise/

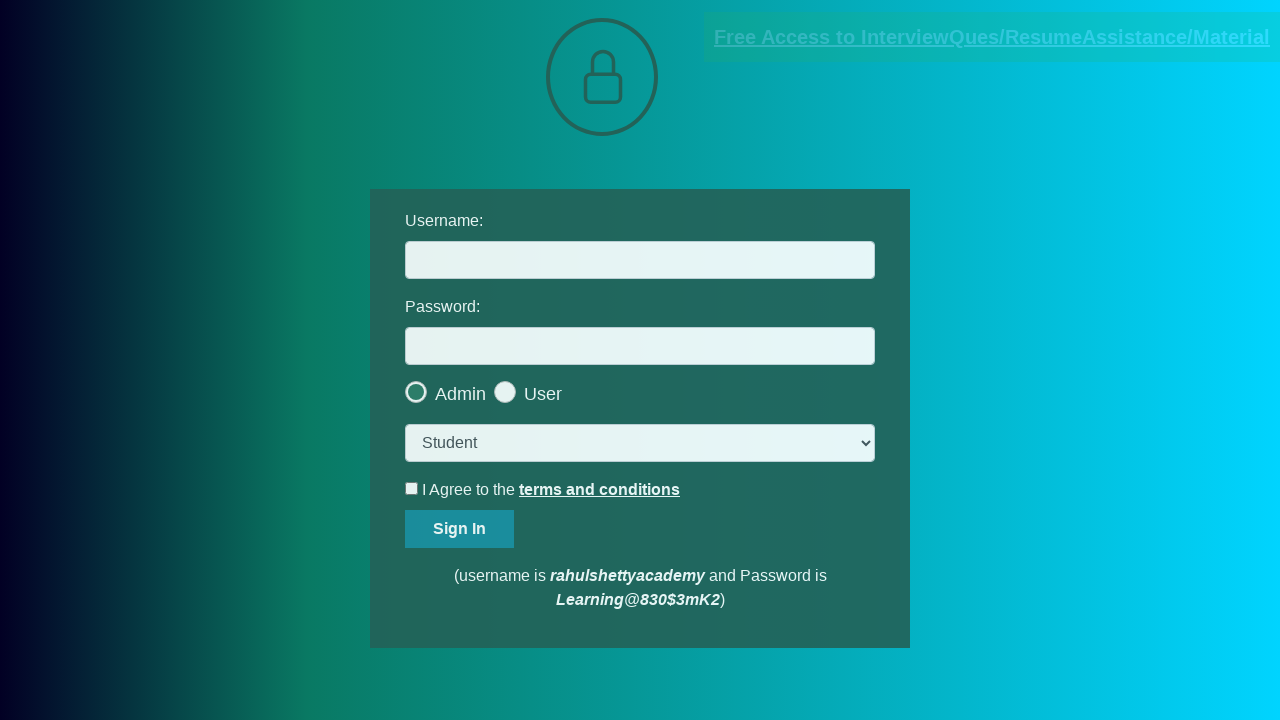

Navigated to practice login page
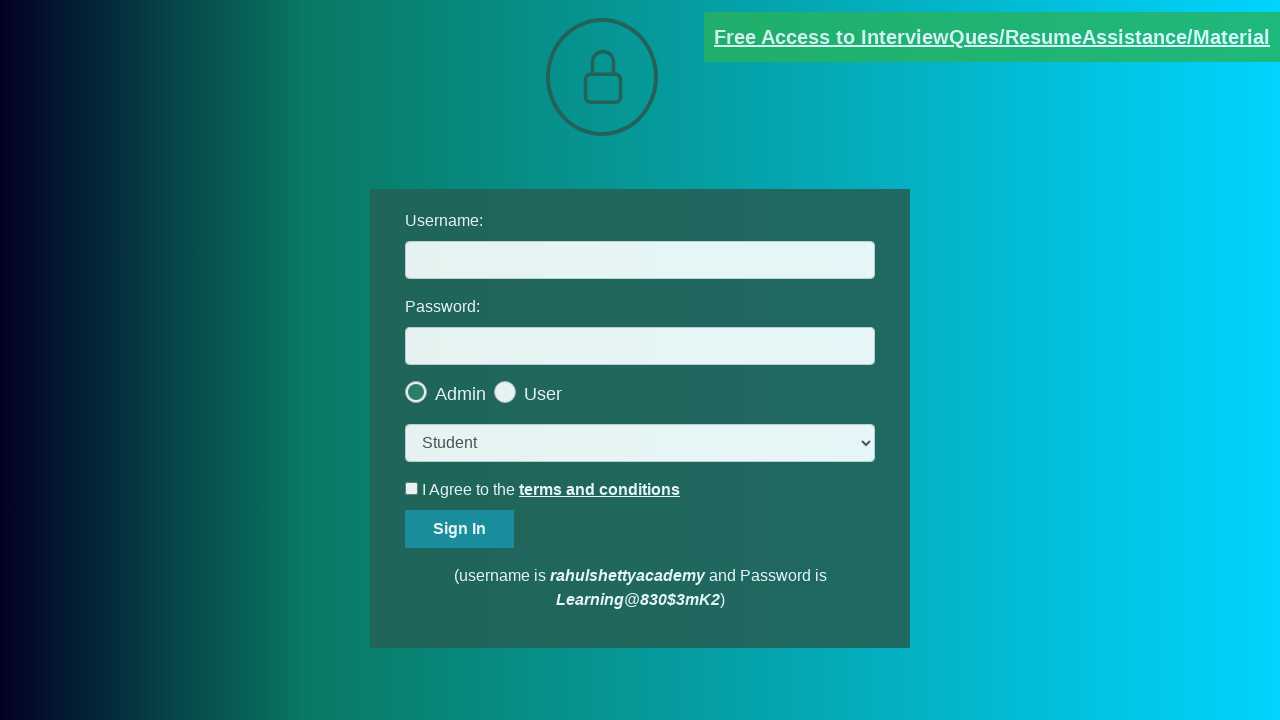

Text element with class 'text-center text-white' is now visible
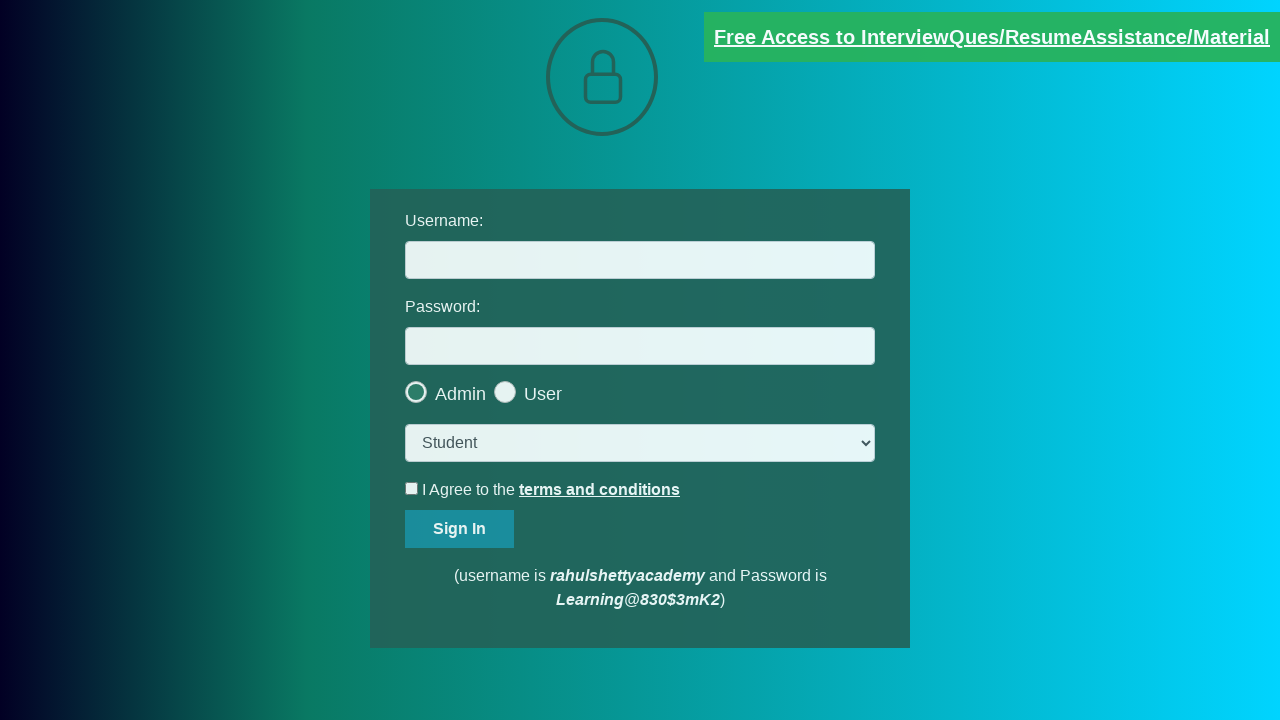

Verified text element is present and visible on the page
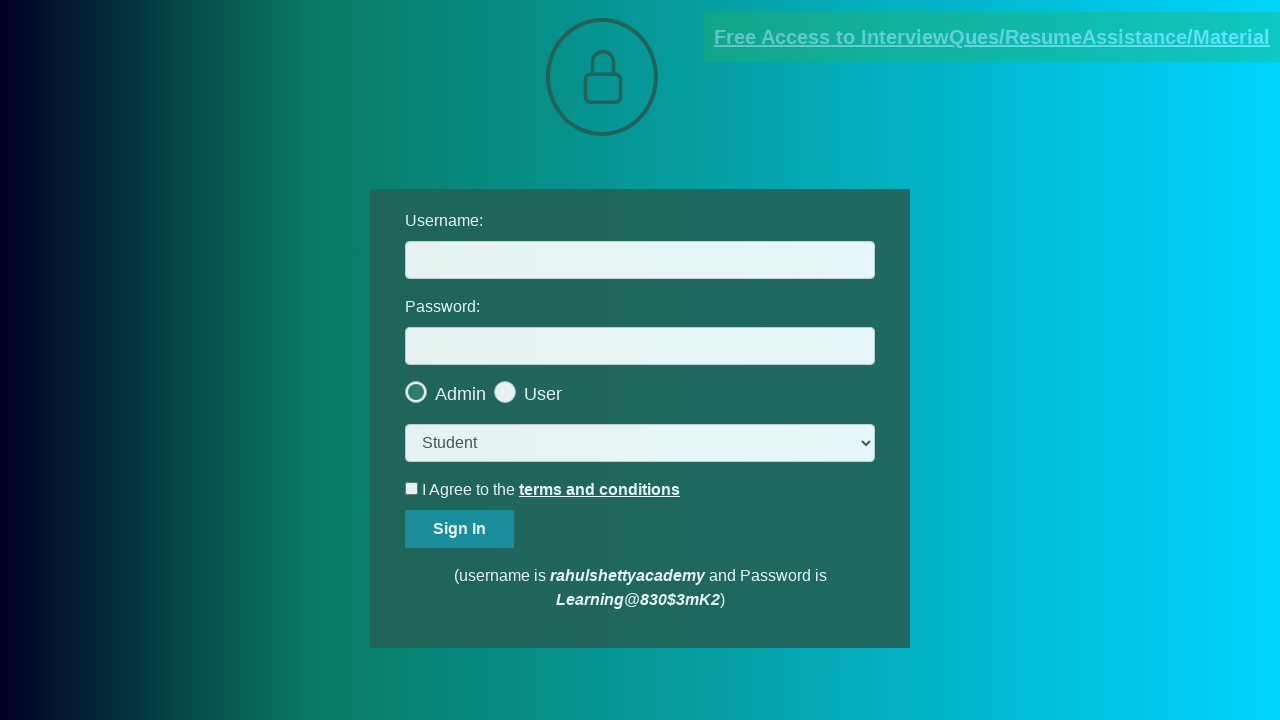

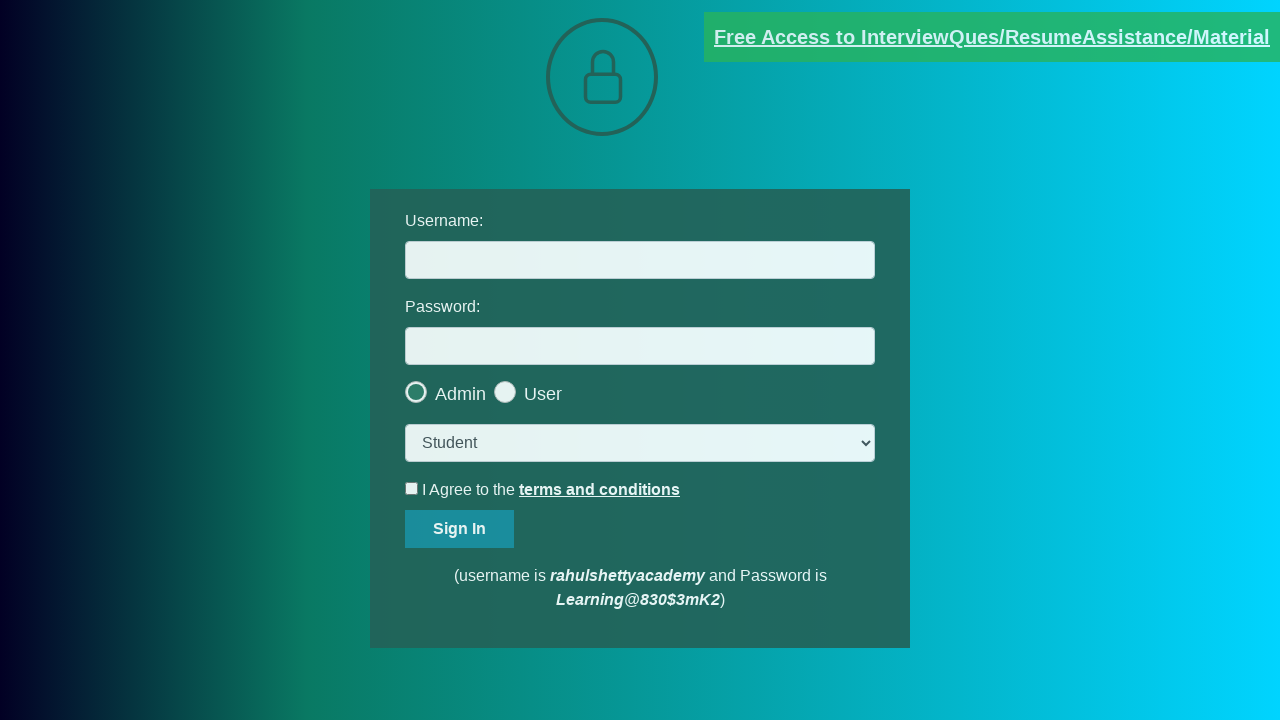